Tests iframe handling by switching to the result iframe on W3Schools Try It editor and filling out a form with first name and last name fields, then submitting.

Starting URL: https://www.w3schools.com/tags/tryit.asp?filename=tryhtml_input_test

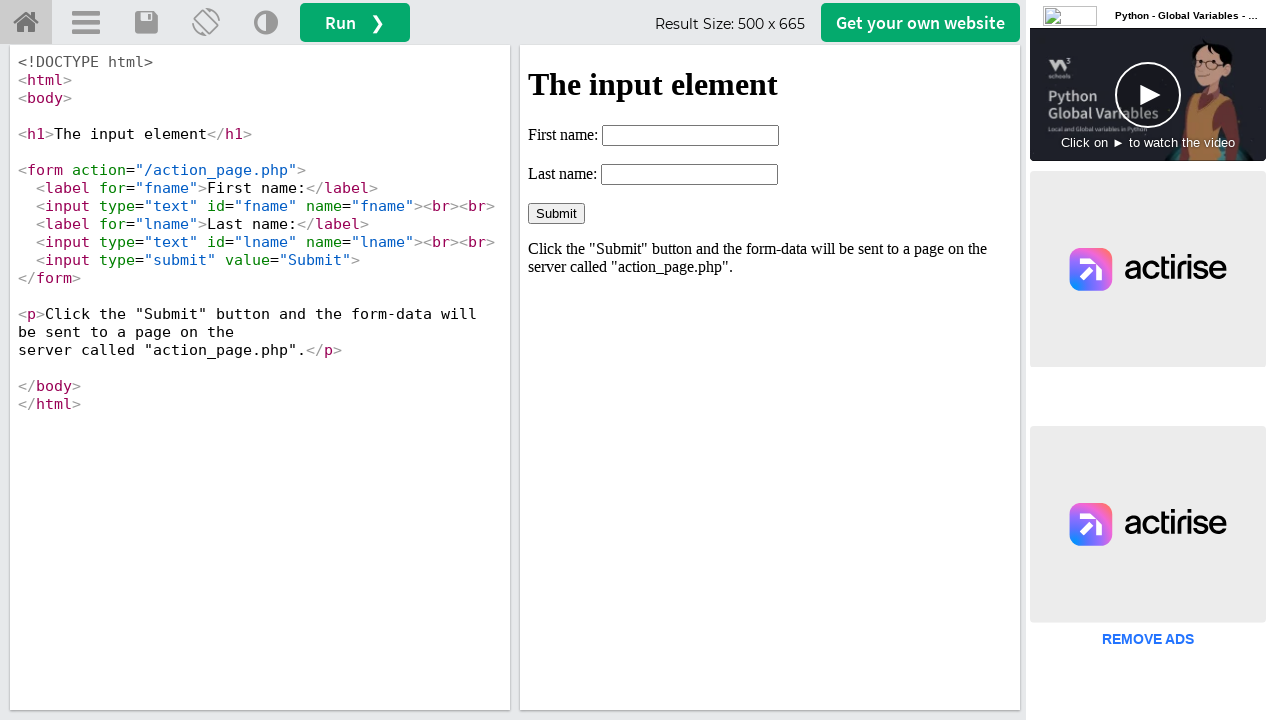

Waited for the result iframe to be available
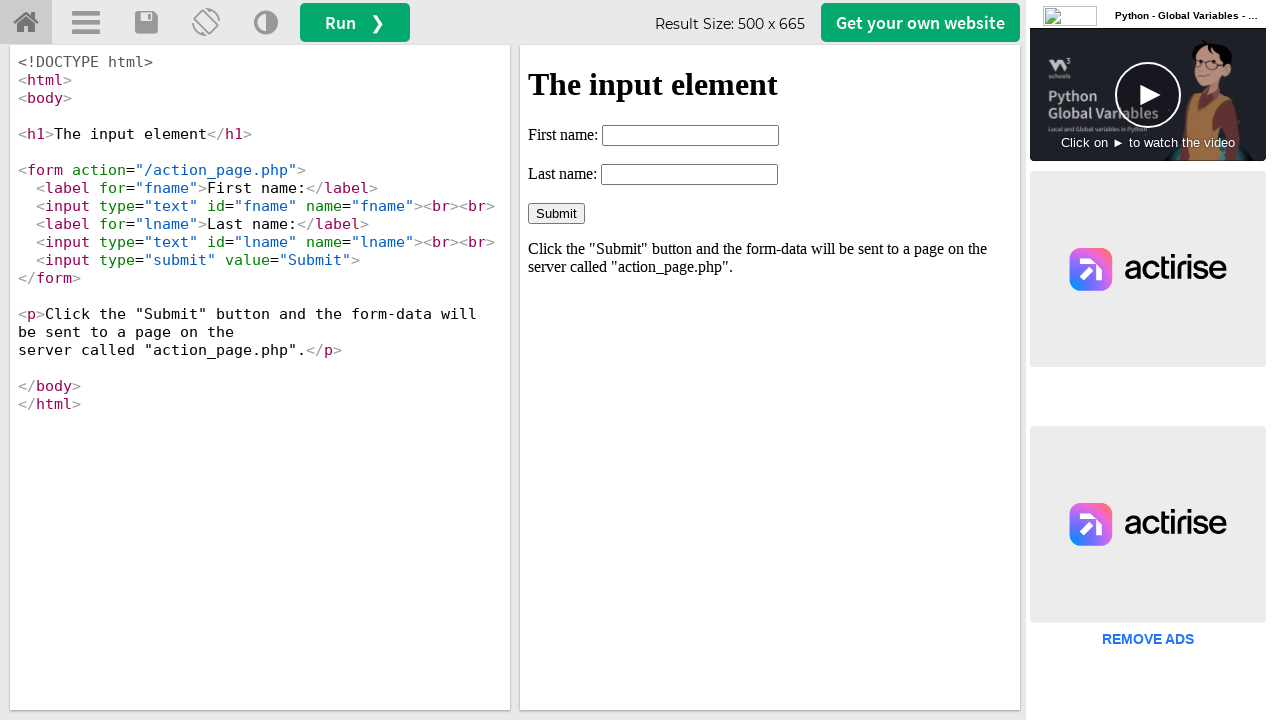

Located the result iframe
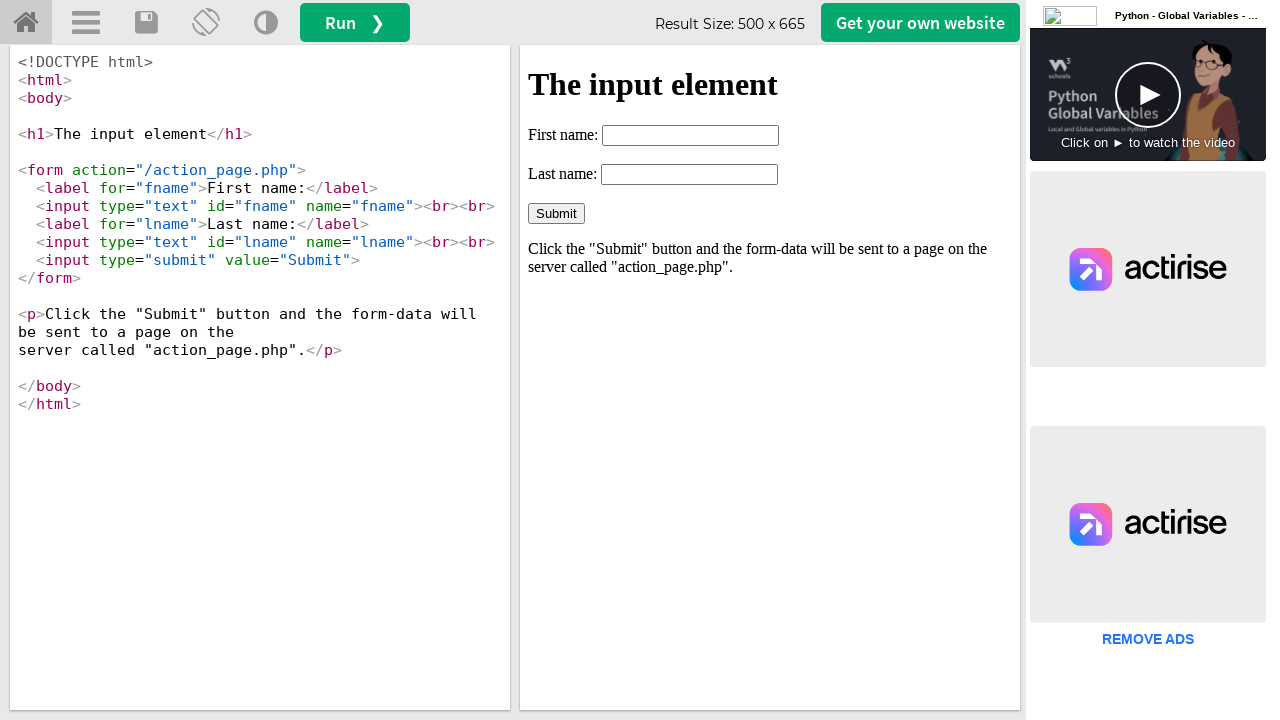

Filled first name field with 'Marcus' on #iframeResult >> internal:control=enter-frame >> input#fname
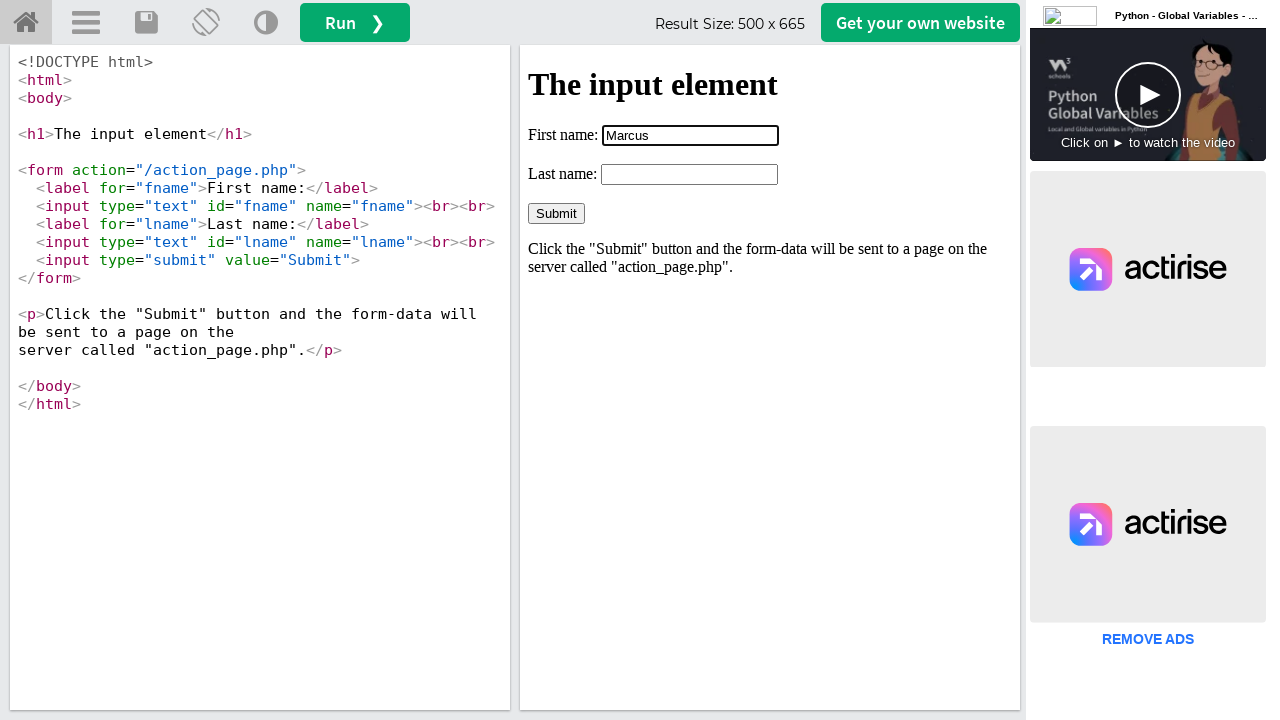

Filled last name field with 'Thompson' on #iframeResult >> internal:control=enter-frame >> input#lname
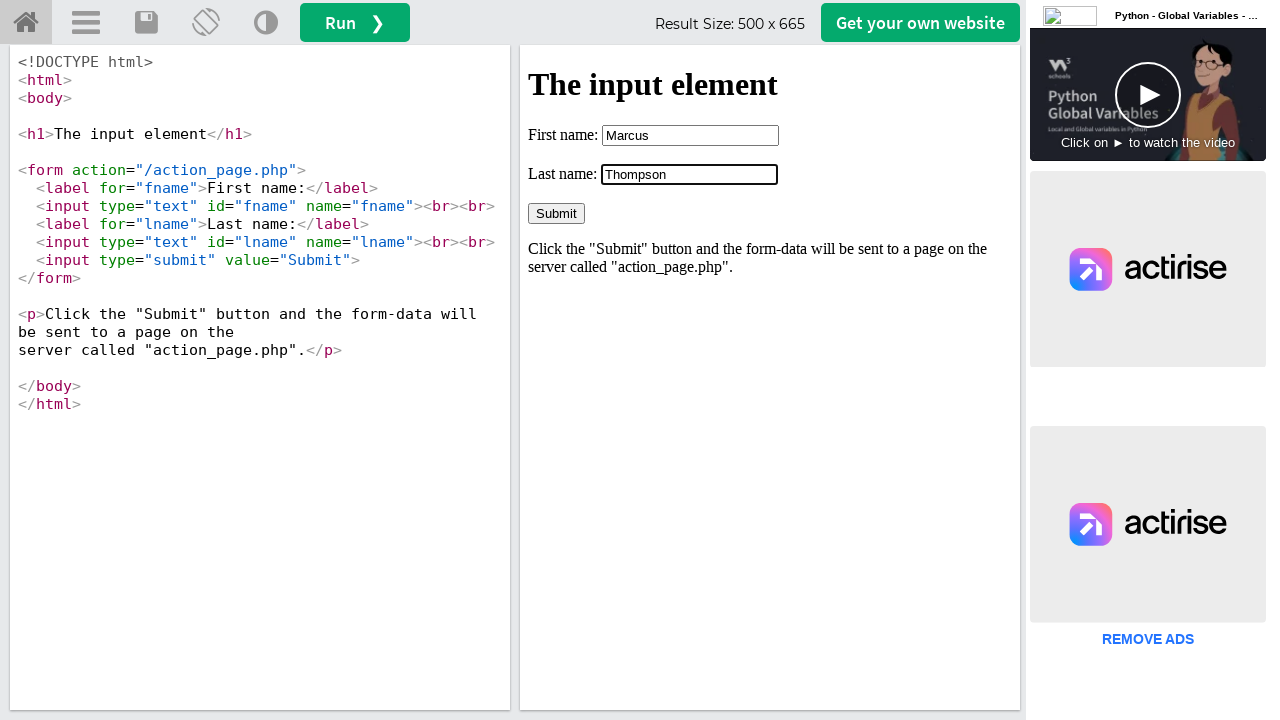

Clicked the Submit button to submit the form at (556, 213) on #iframeResult >> internal:control=enter-frame >> input[value='Submit']
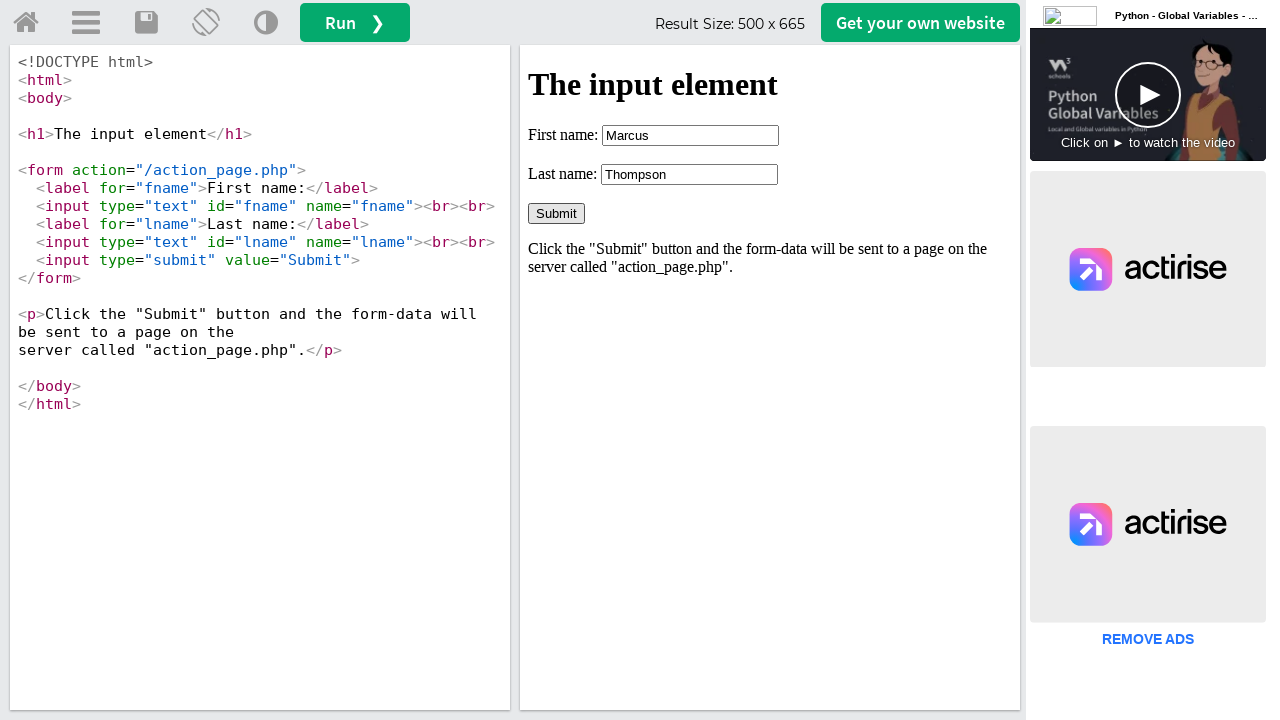

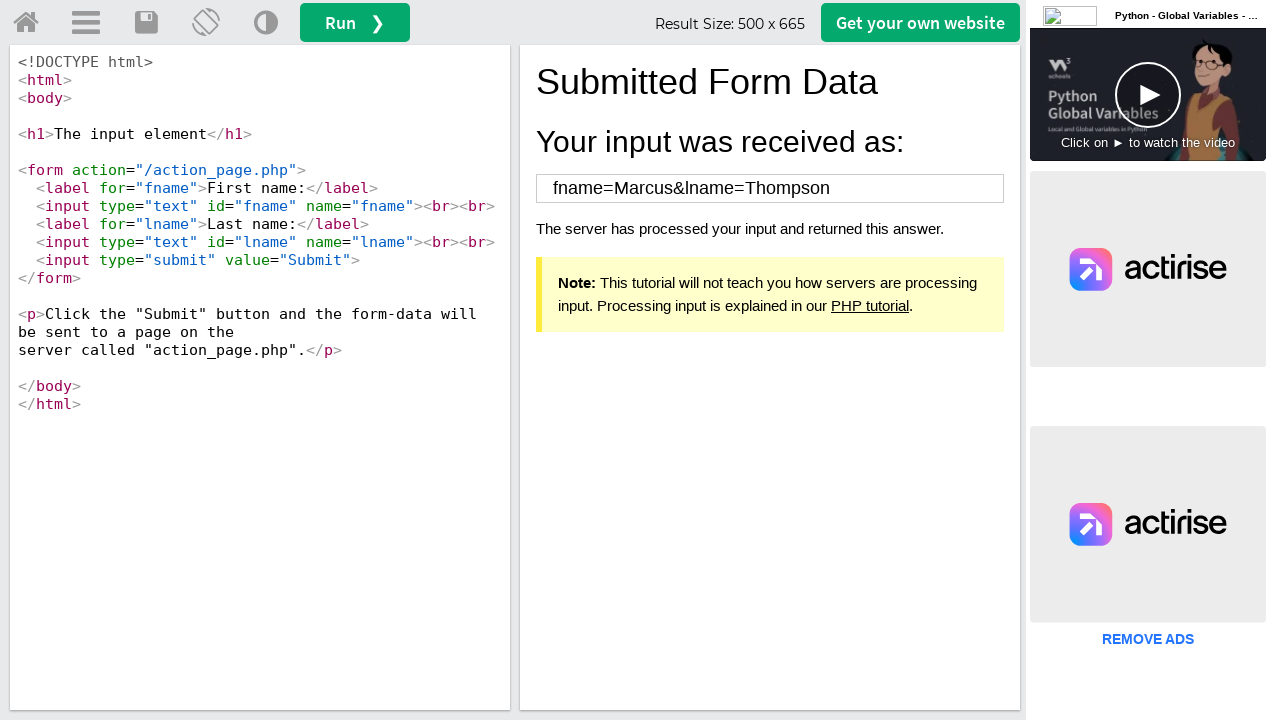